Tests language selection functionality on a Sarine diamond viewer page by iterating through available languages and verifying the viewer loads for each selection

Starting URL: https://api.sarine.com/viewer/v1/1UH9WF1D3B/KELAJWM5O2

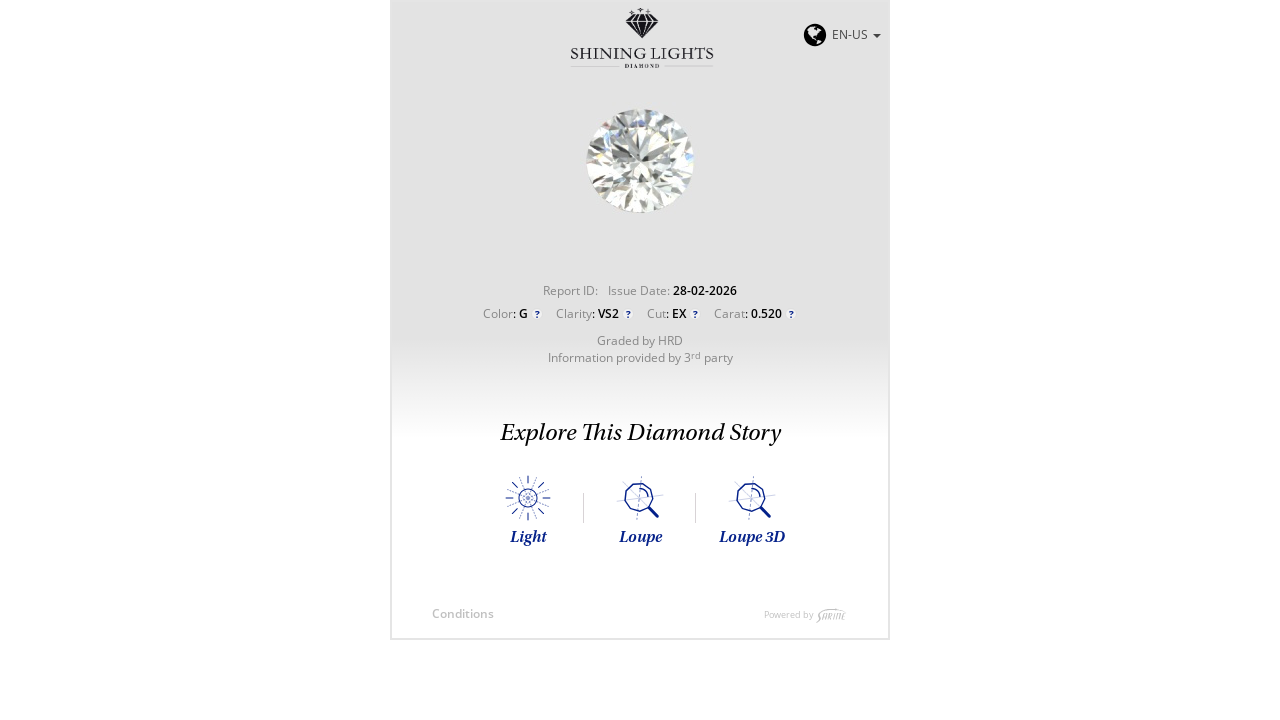

Language button selector became visible
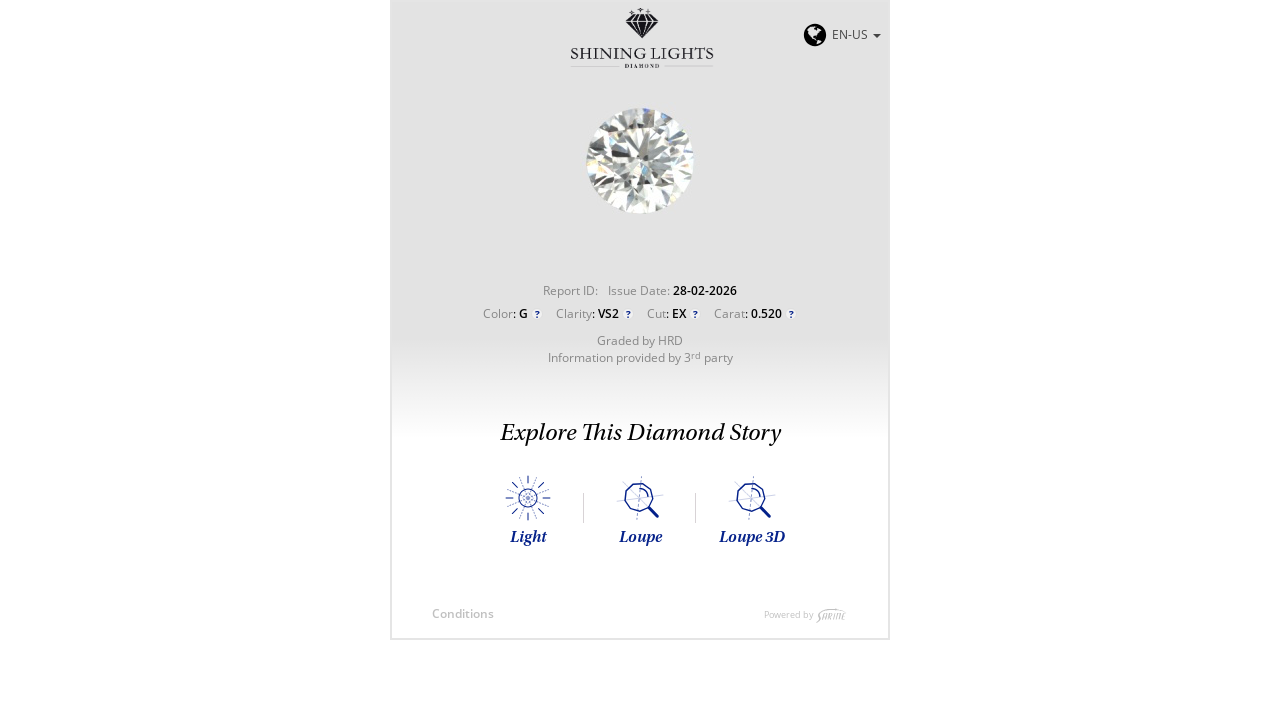

Clicked language button to open dropdown menu at (877, 36) on div#languageBar b
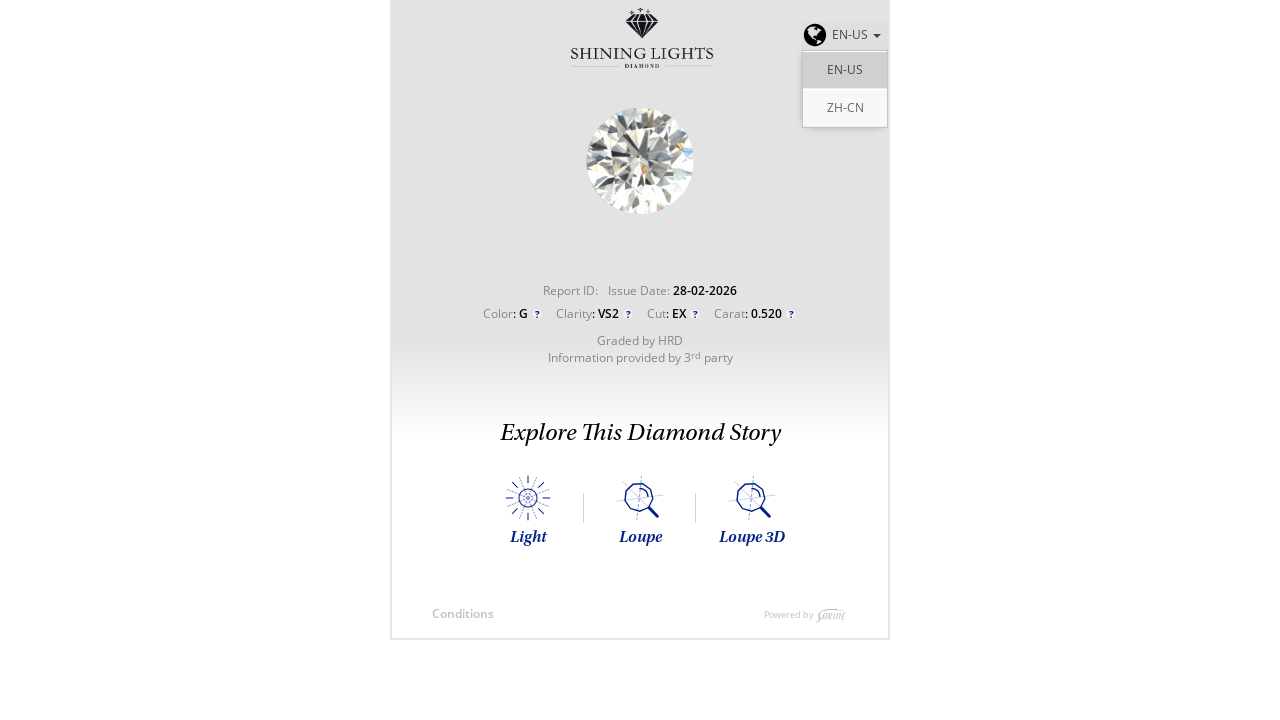

Retrieved count of available languages: 2
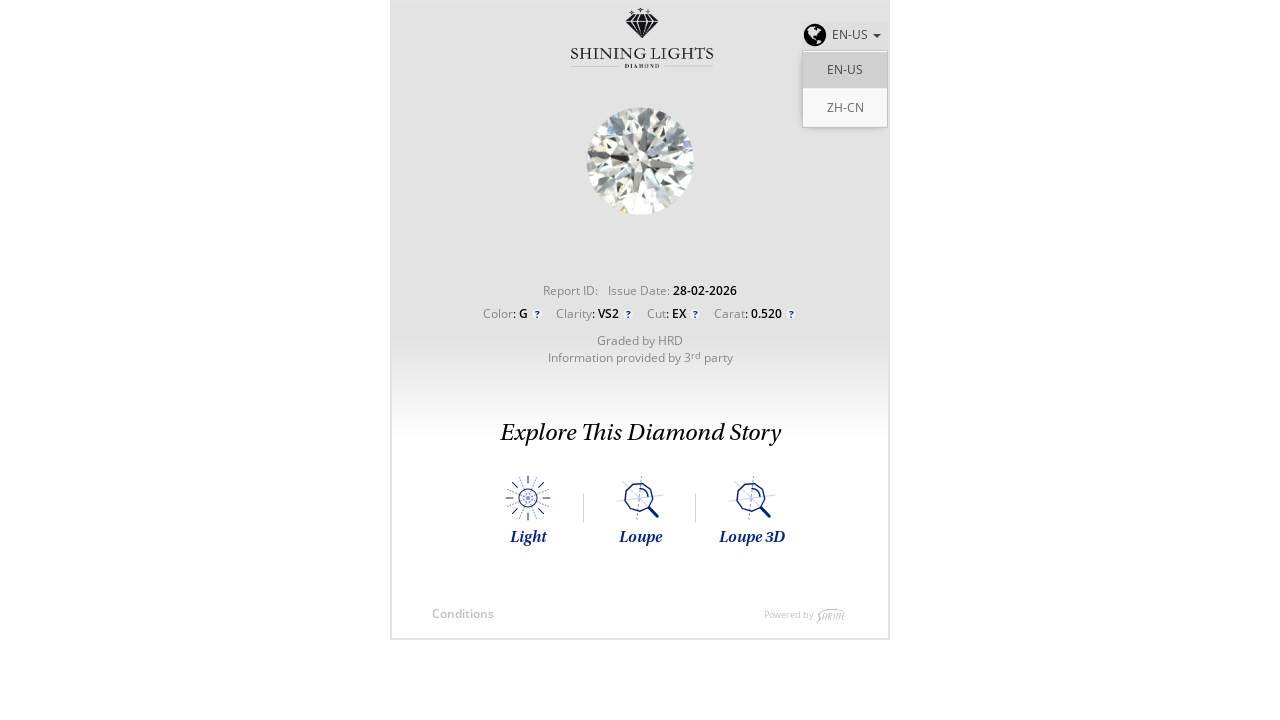

Language option at index 0 became attached to DOM
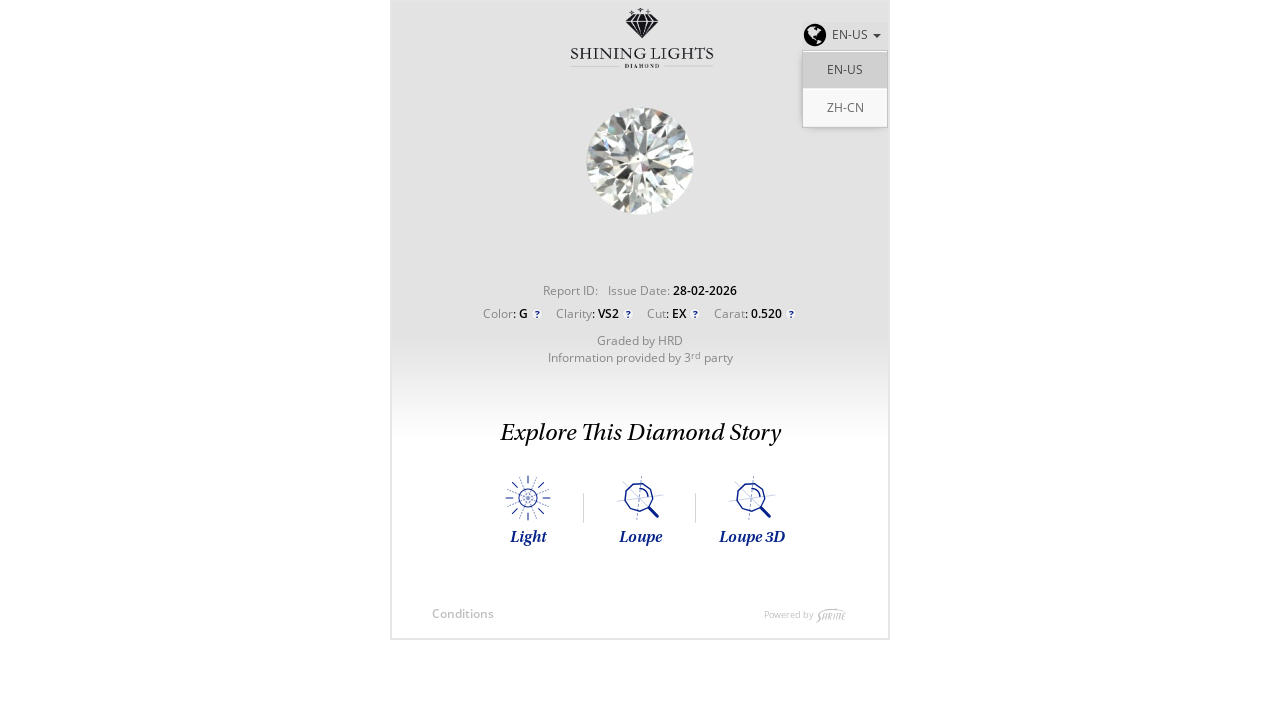

Clicked language option at index 0 at (845, 70) on div.selectric-items li[data-index='0']
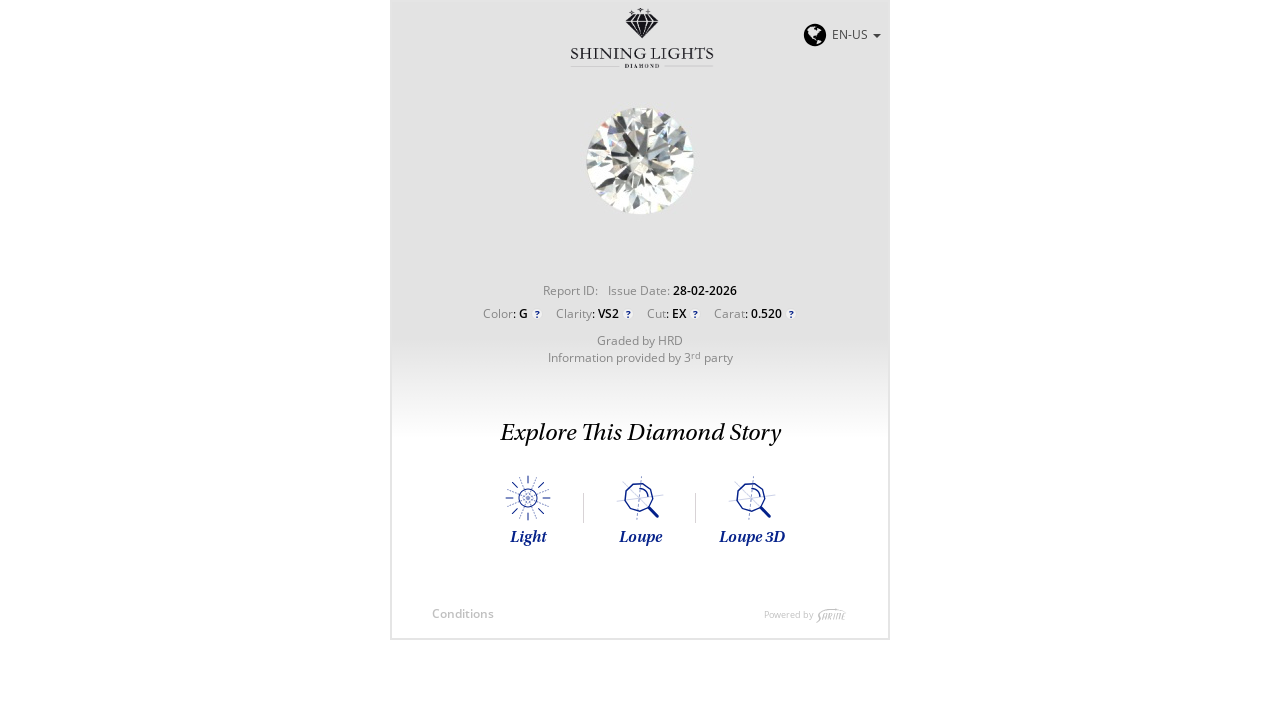

Diamond viewer loaded for language at index 0
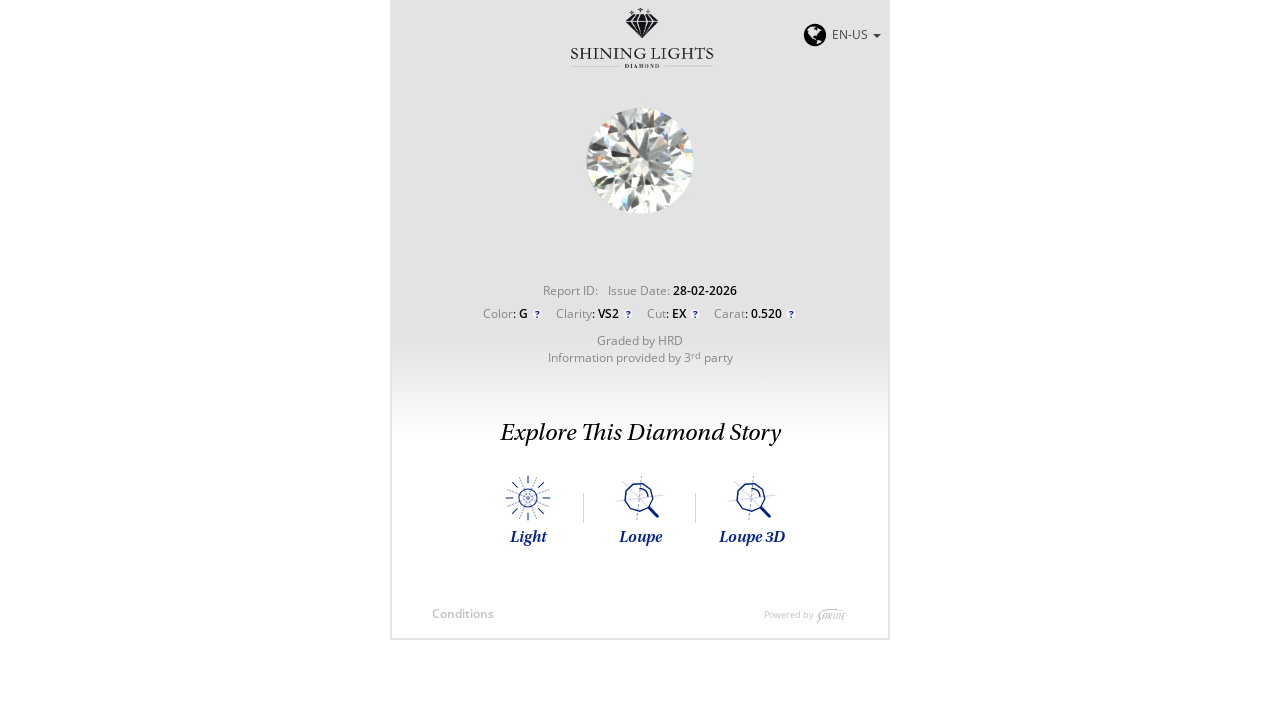

Waited 2 seconds for rendering to complete at language index 0
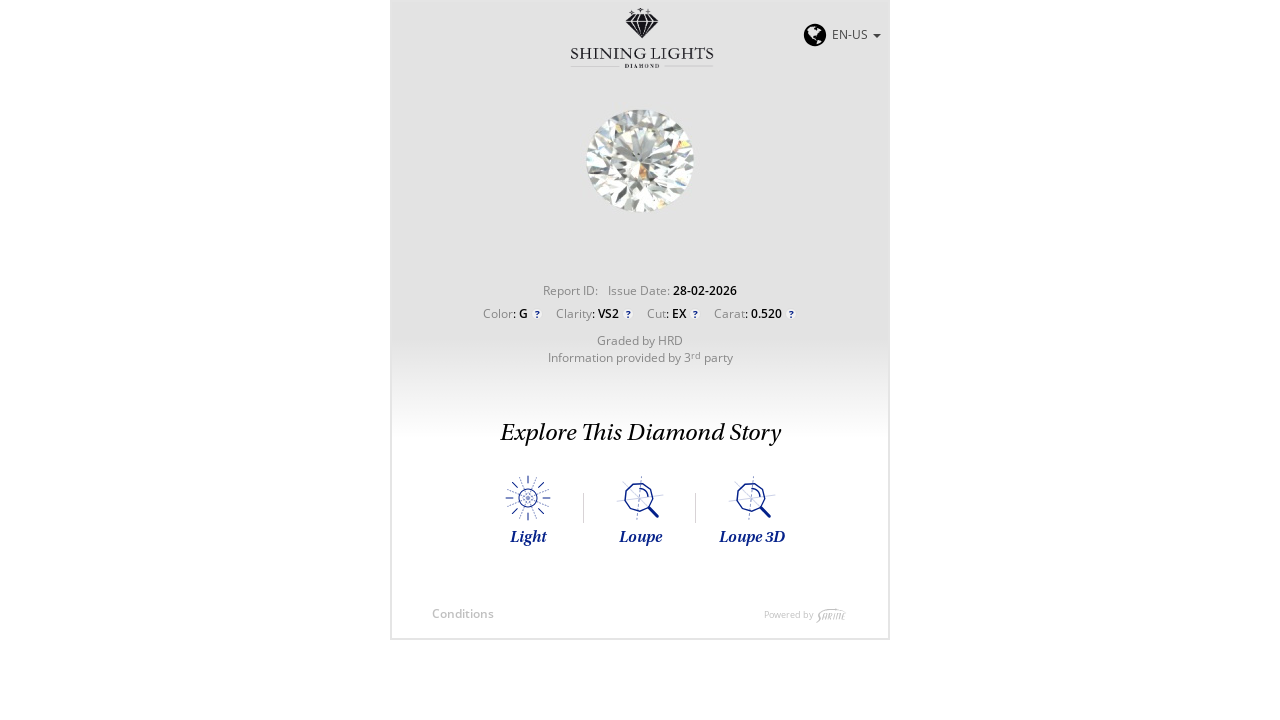

Language dropdown was closed, reopened it for language index 1 at (877, 36) on div#languageBar b
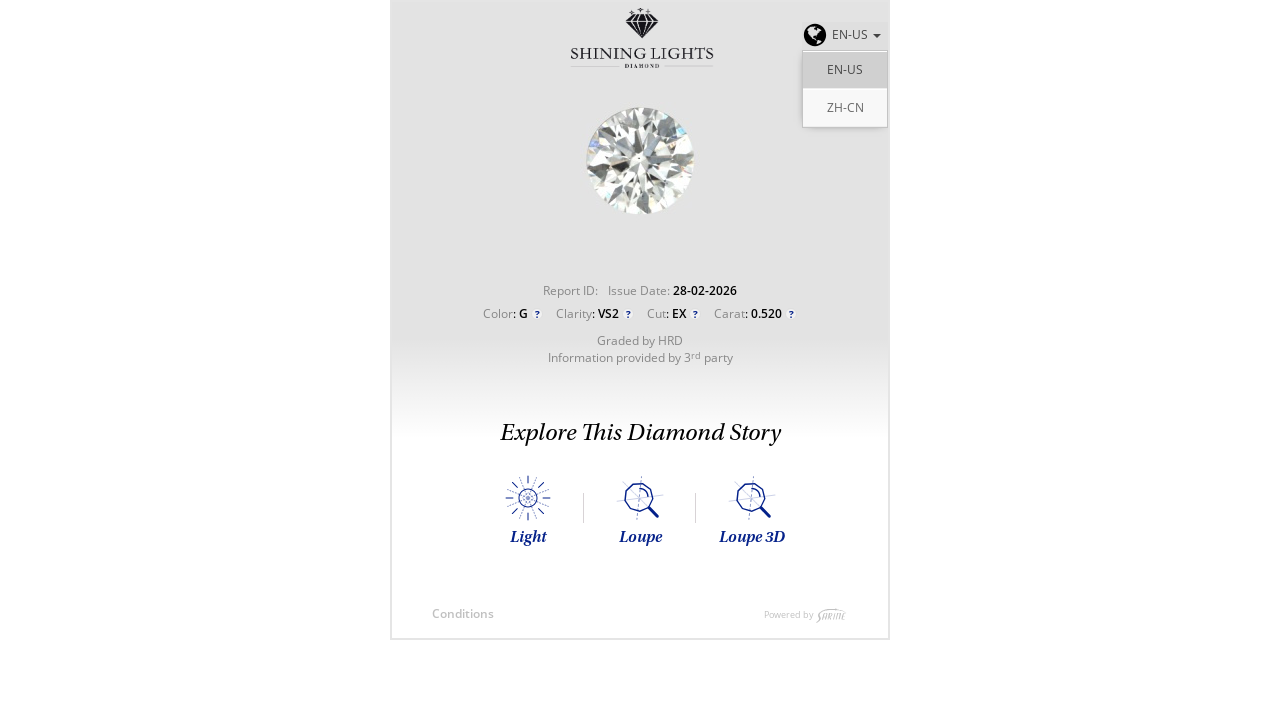

Language option at index 1 became attached to DOM
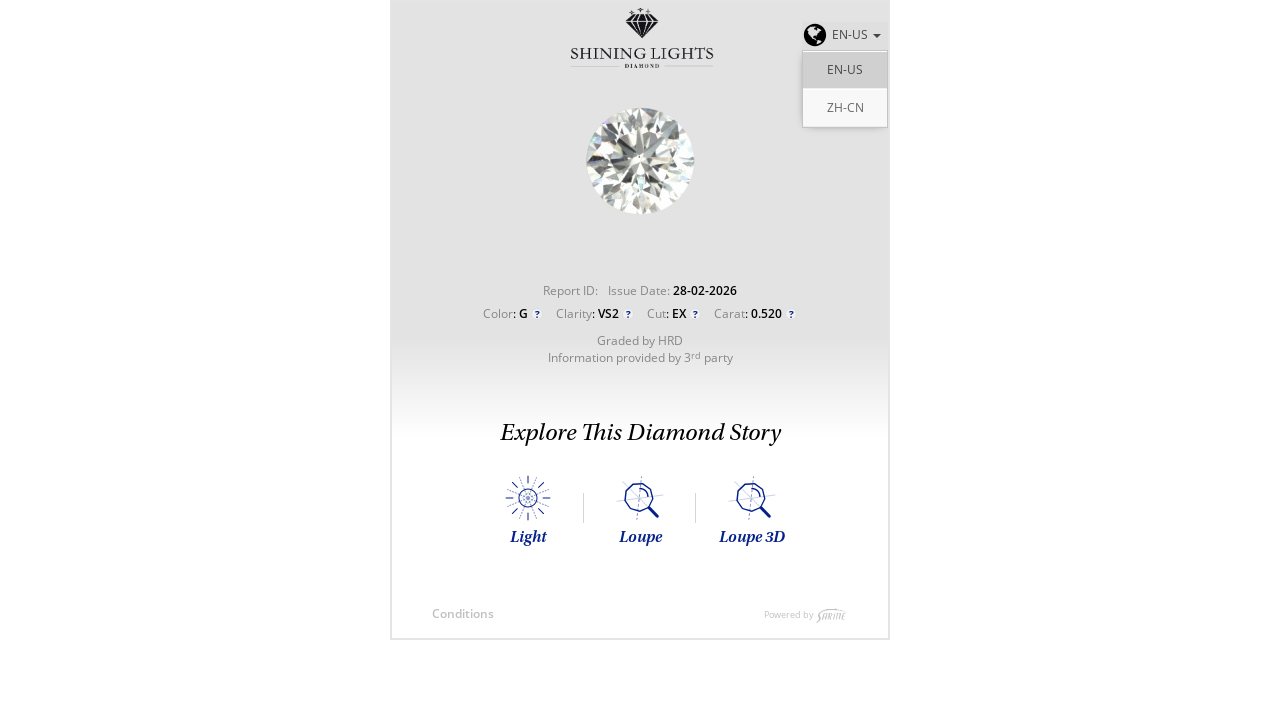

Clicked language option at index 1 at (845, 108) on div.selectric-items li[data-index='1']
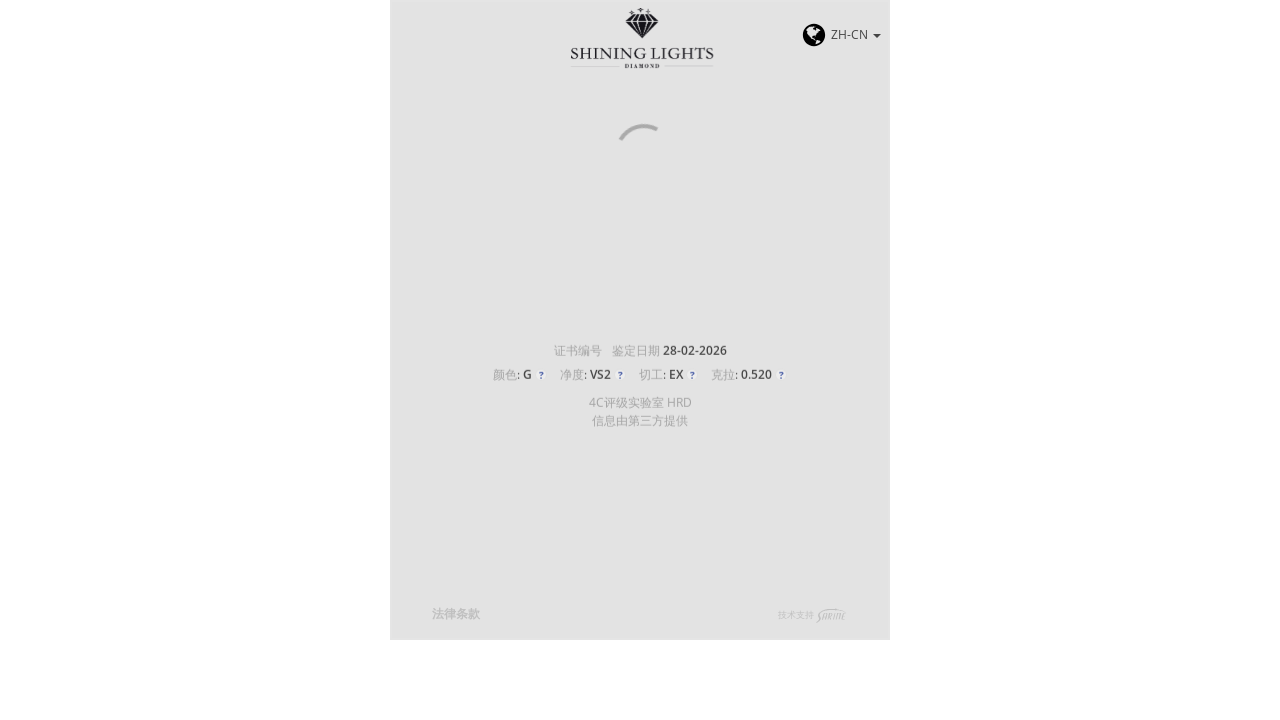

Diamond viewer loaded for language at index 1
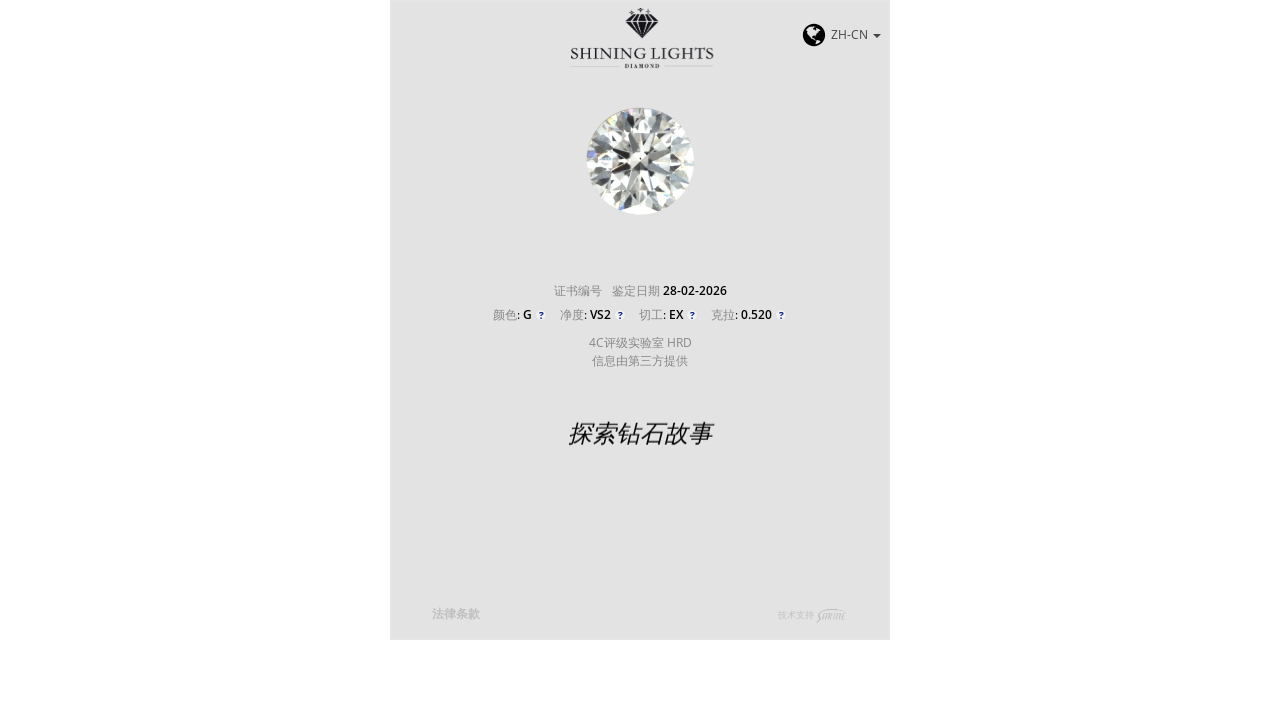

Waited 2 seconds for rendering to complete at language index 1
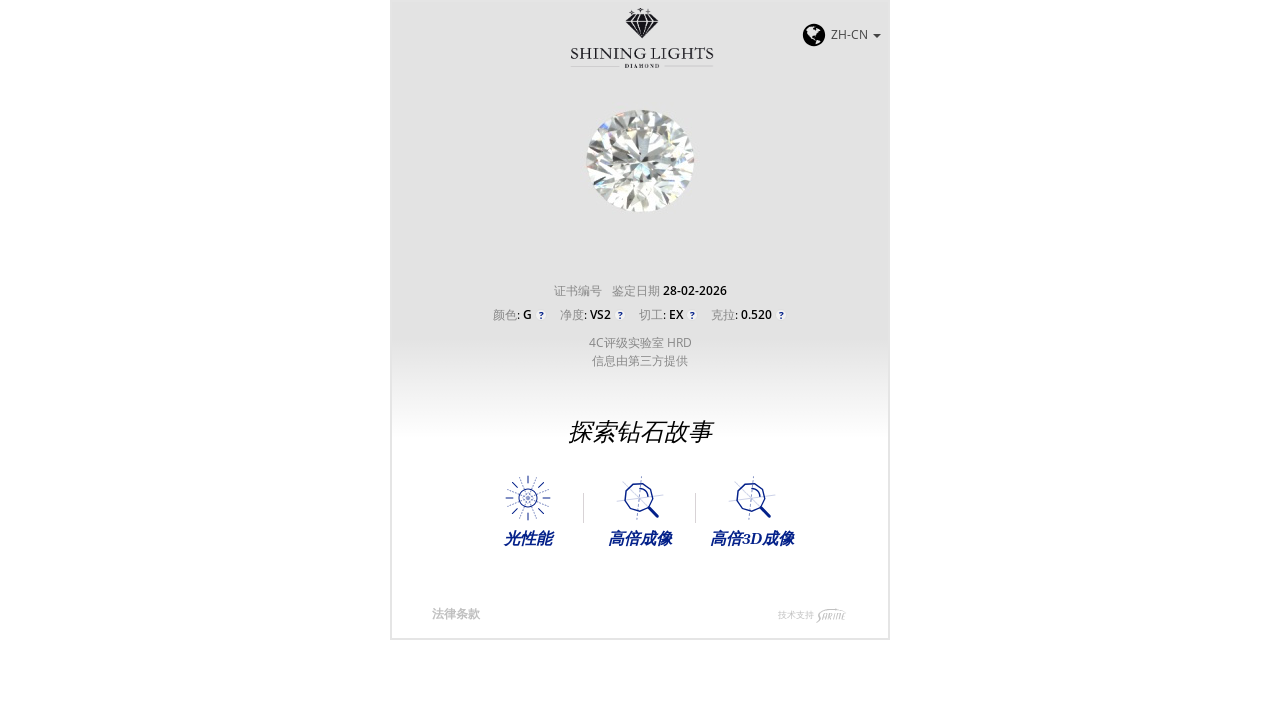

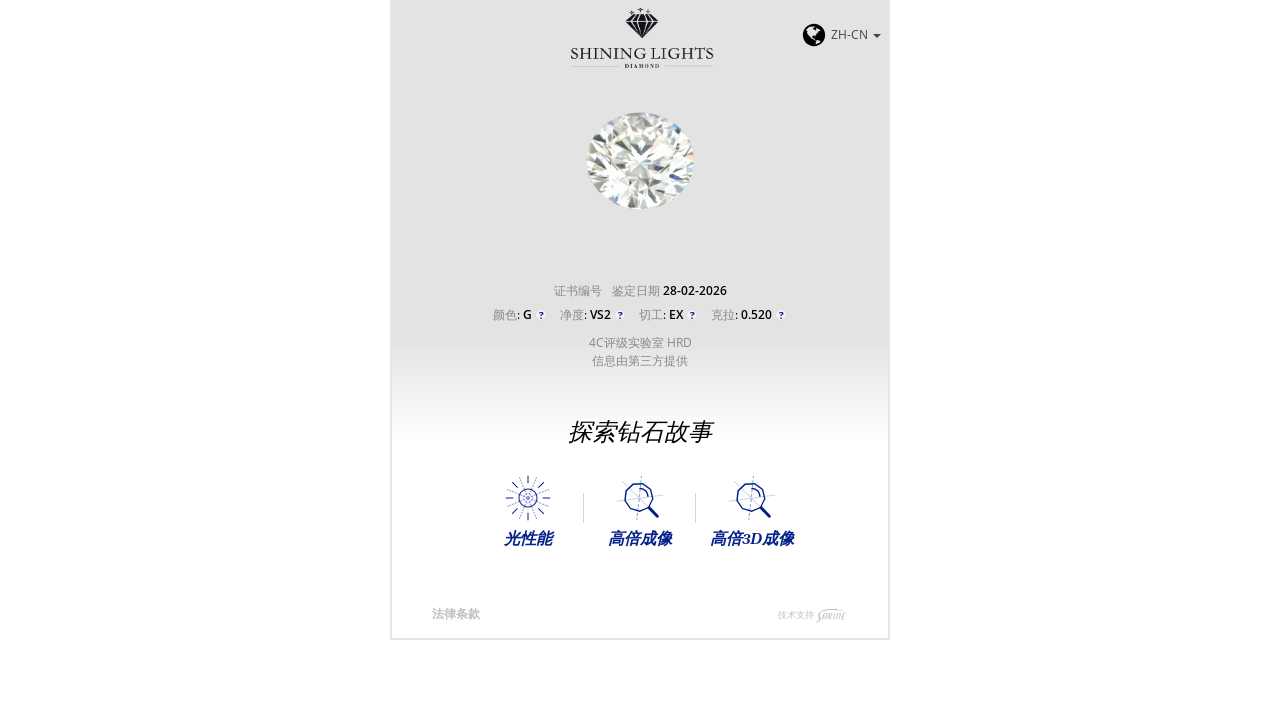